Tests marking all todo items as completed using the toggle-all checkbox

Starting URL: https://demo.playwright.dev/todomvc

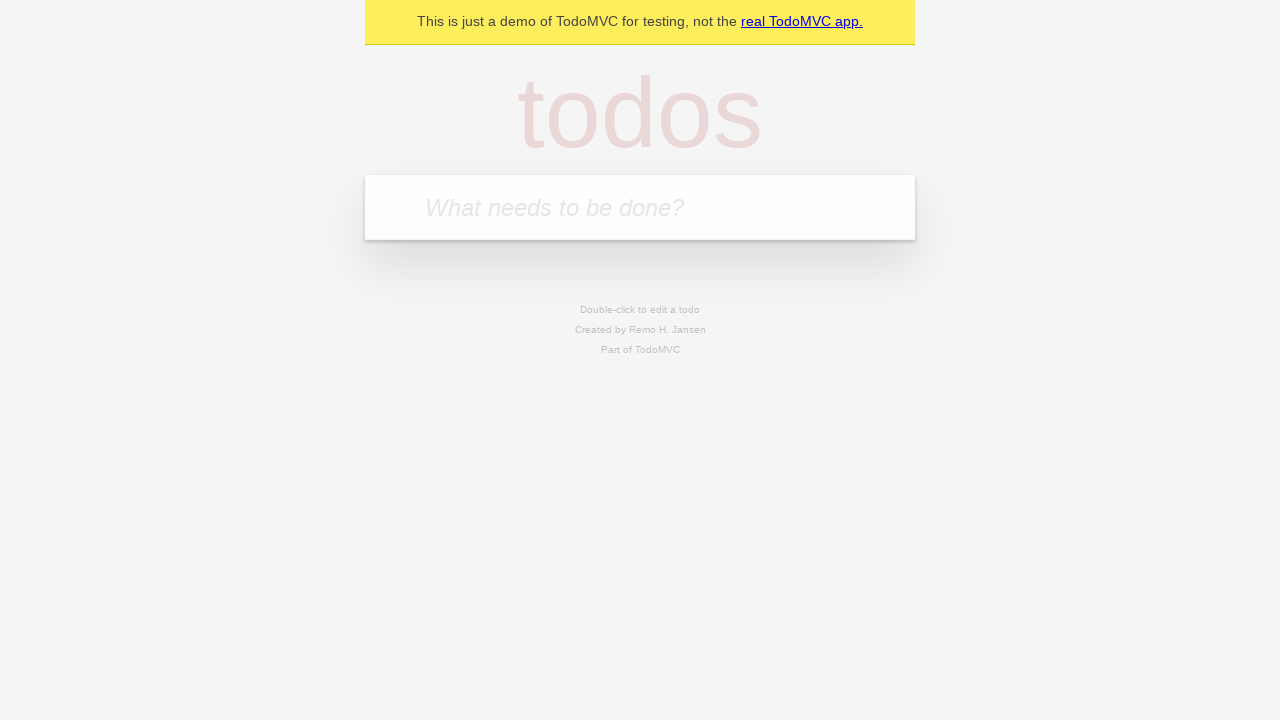

Filled new todo input with 'buy some cheese' on .new-todo
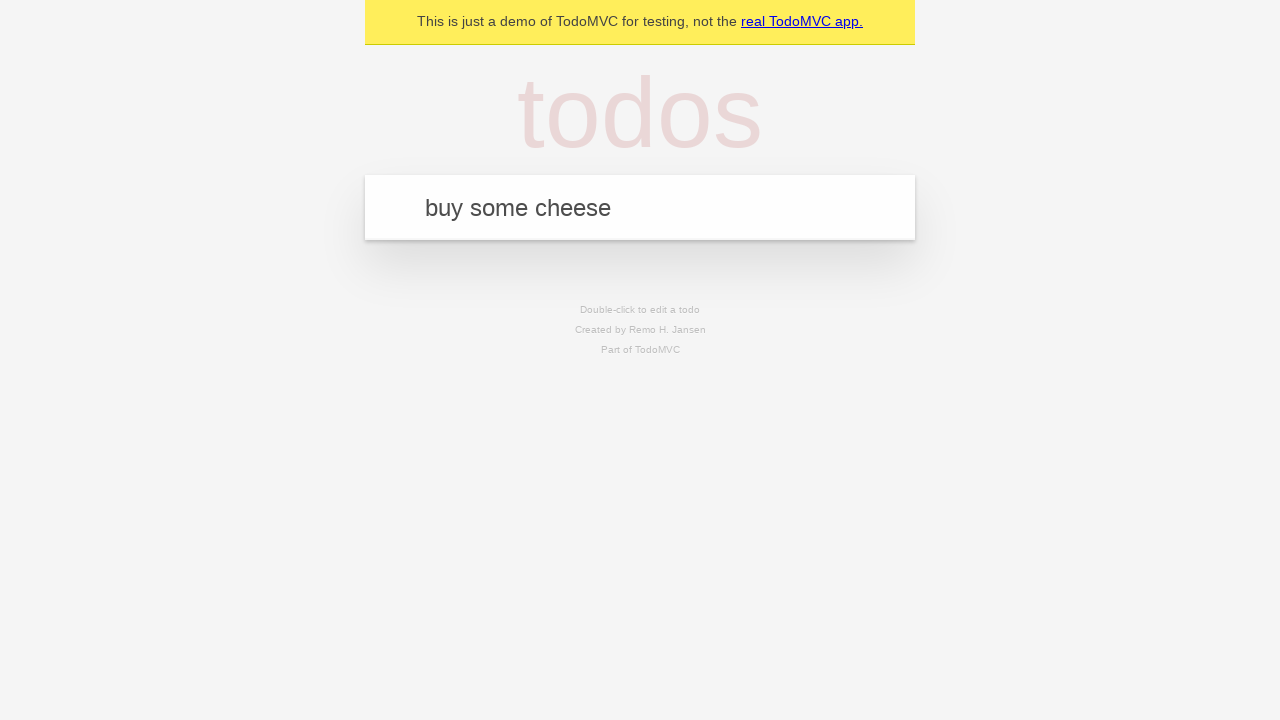

Pressed Enter to add first todo item on .new-todo
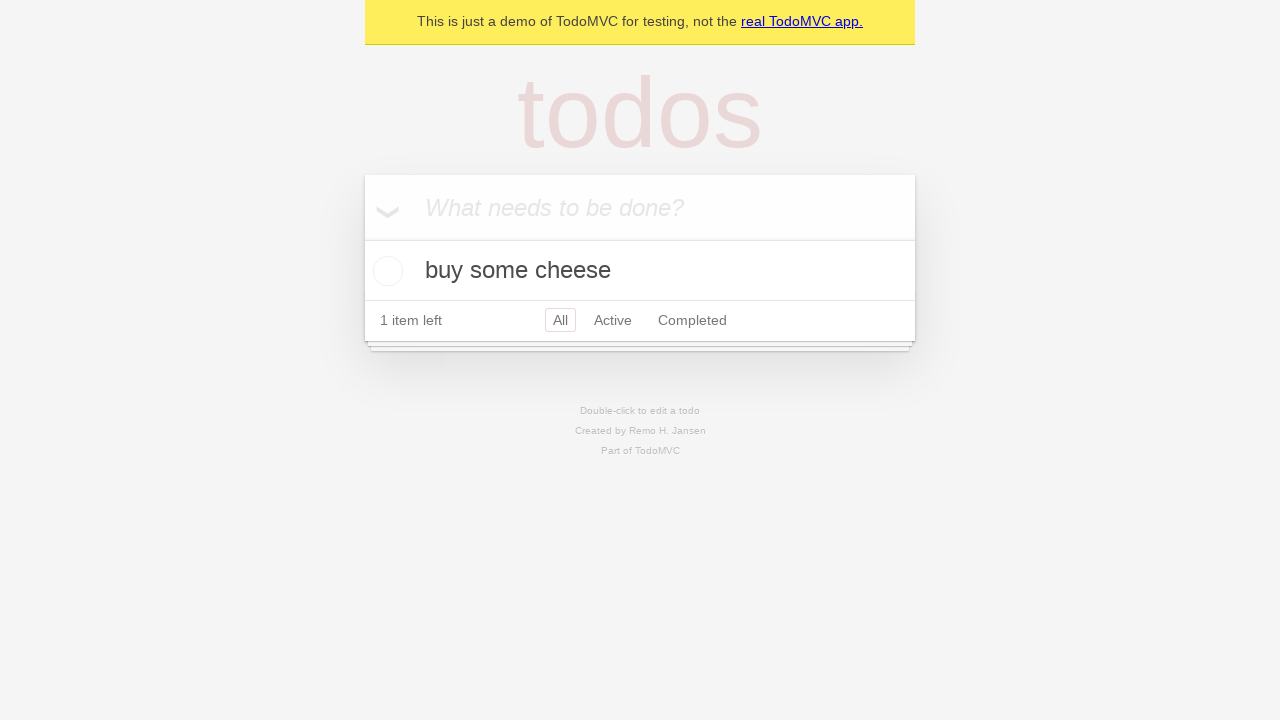

Filled new todo input with 'feed the cat' on .new-todo
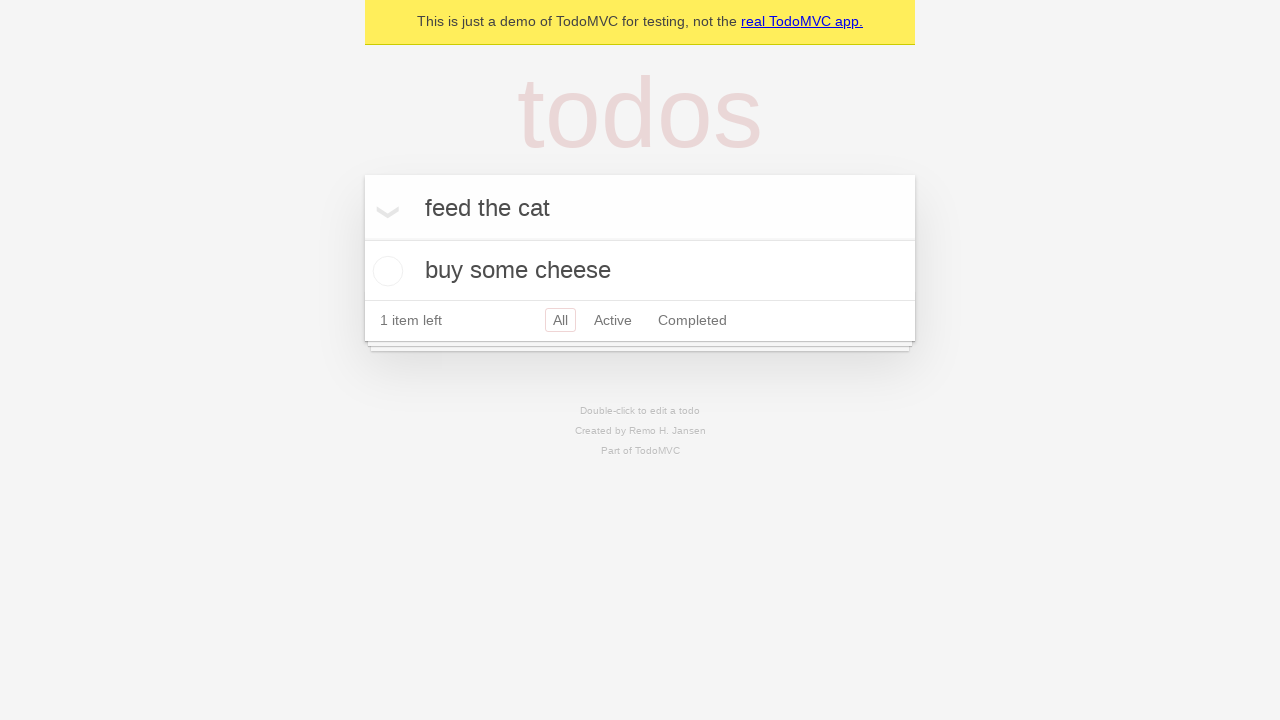

Pressed Enter to add second todo item on .new-todo
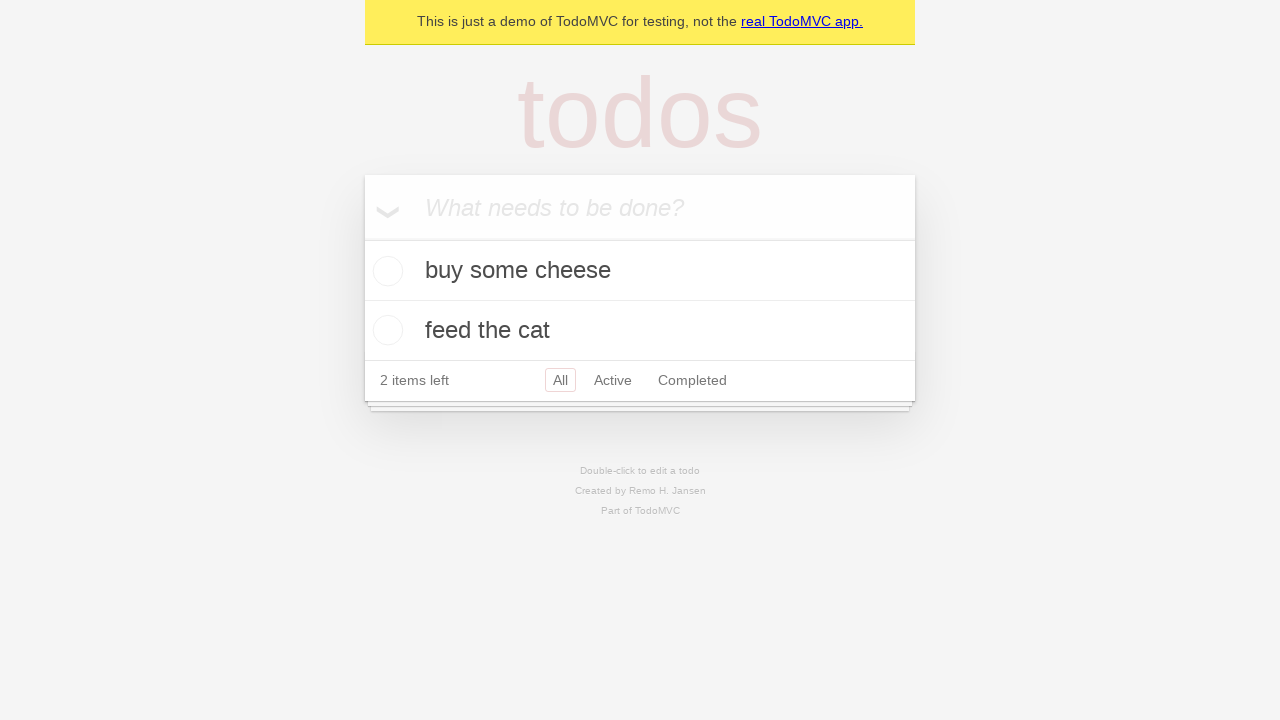

Filled new todo input with 'book a doctors appointment' on .new-todo
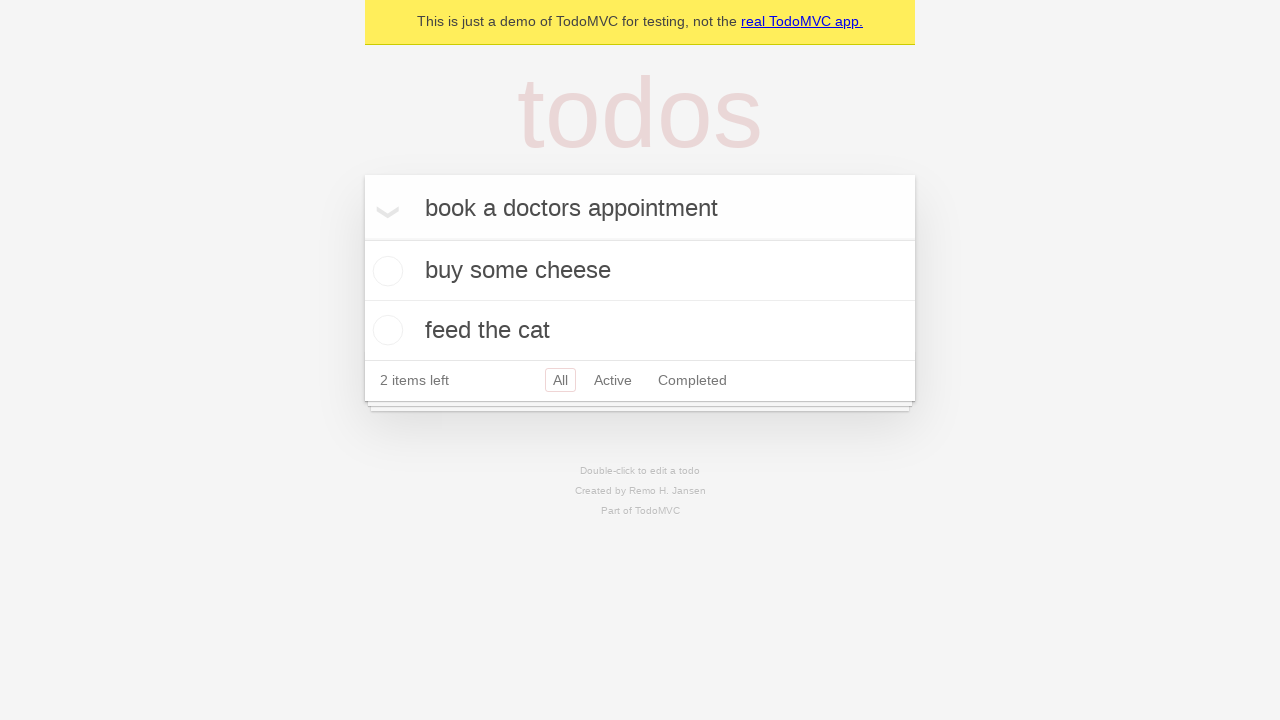

Pressed Enter to add third todo item on .new-todo
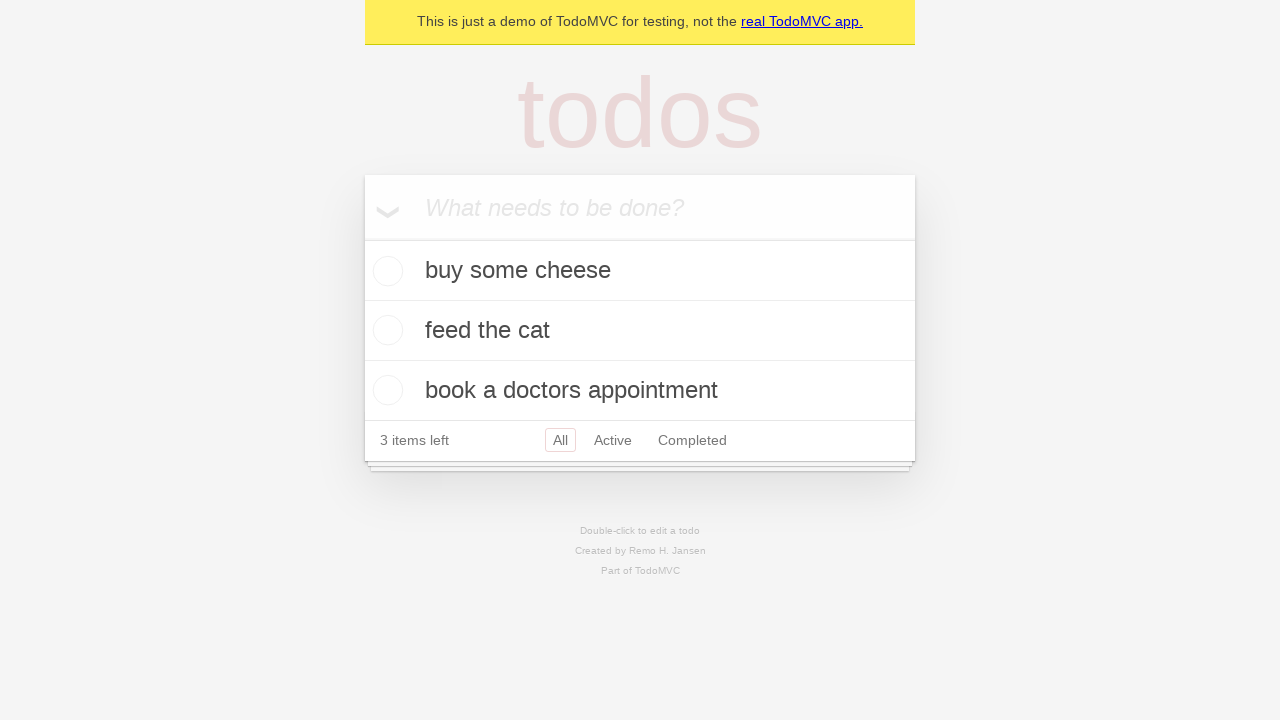

Clicked toggle-all checkbox to mark all items as completed at (362, 238) on .toggle-all
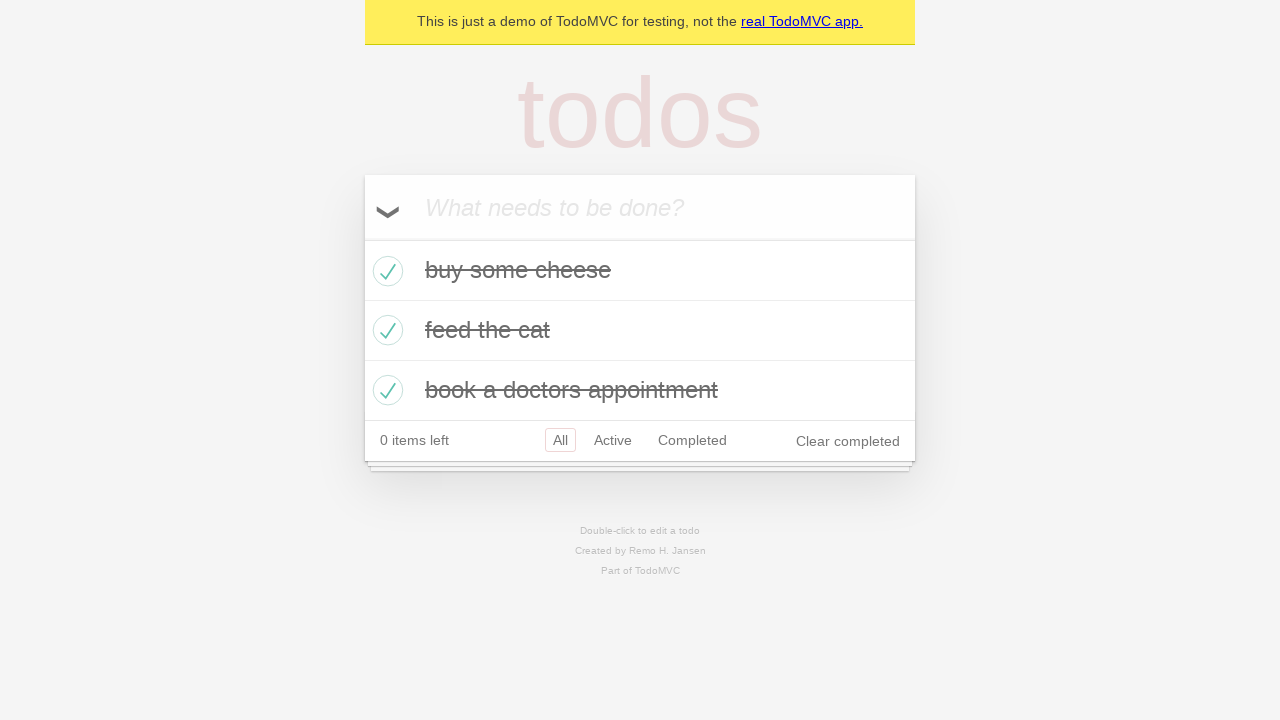

Verified that all todo items are marked as completed
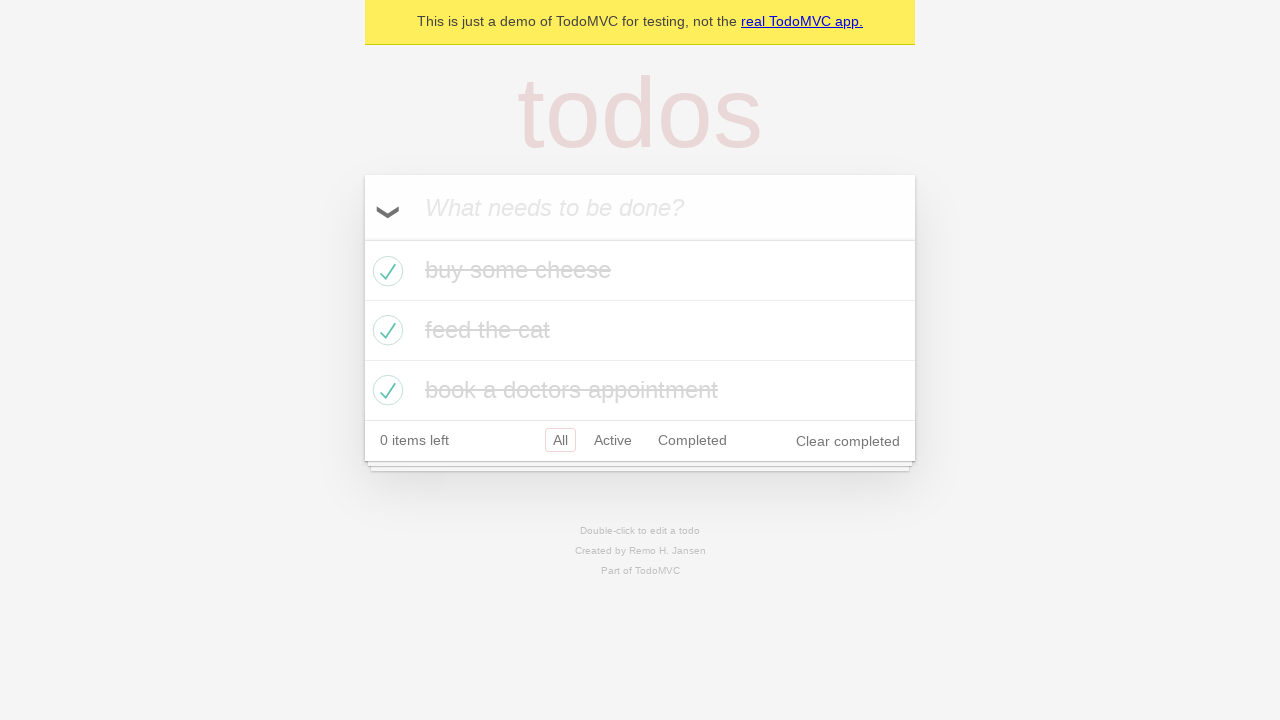

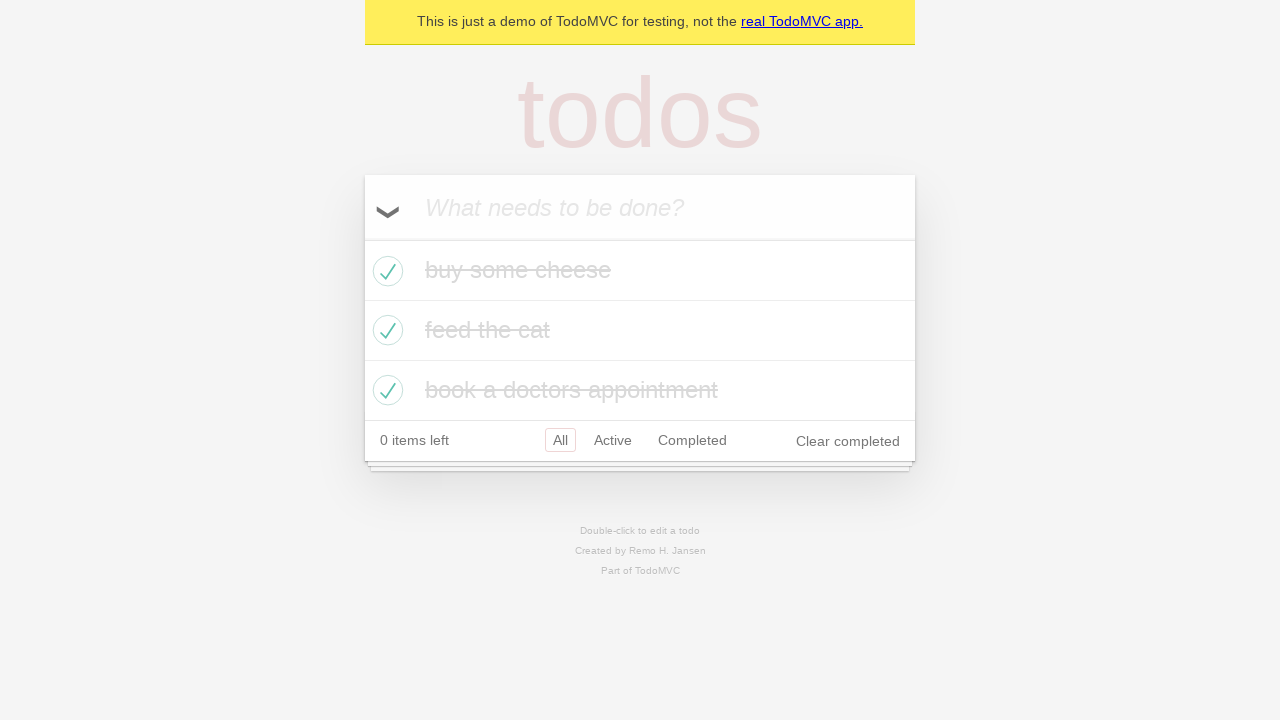